Tests the Dead by Daylight perk roulette website by selecting Survivor mode and clicking the Reroll button to generate random perks, then verifying the perk elements are displayed.

Starting URL: https://verewygt.github.io/perkroulette/

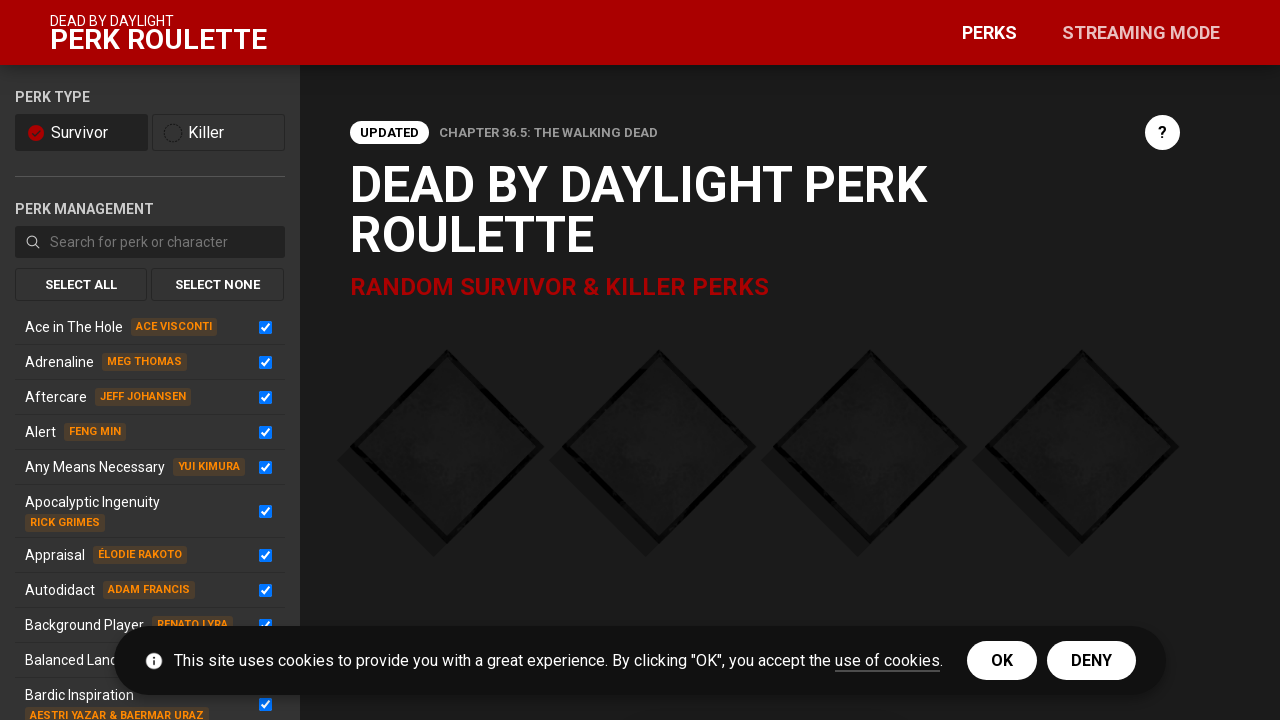

Clicked Survivor mode label at (82, 132) on label[for='surv']
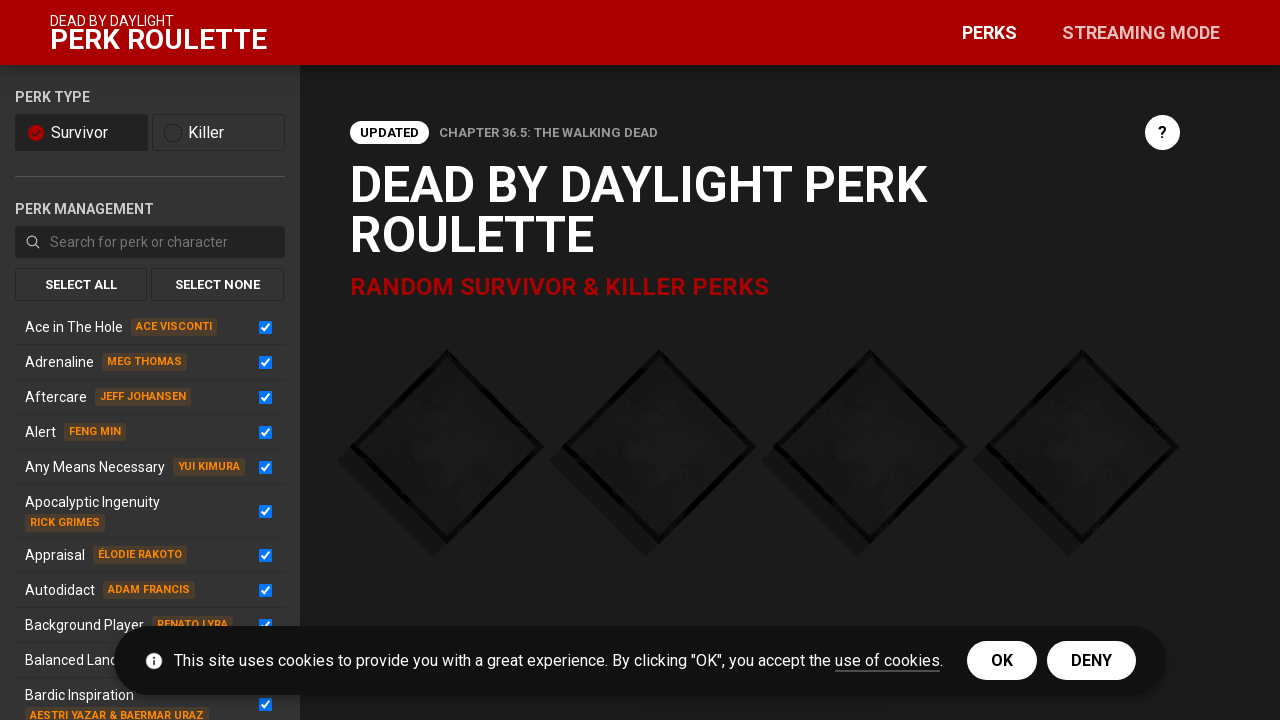

Clicked Reroll button to generate random perks at (765, 360) on #stcky
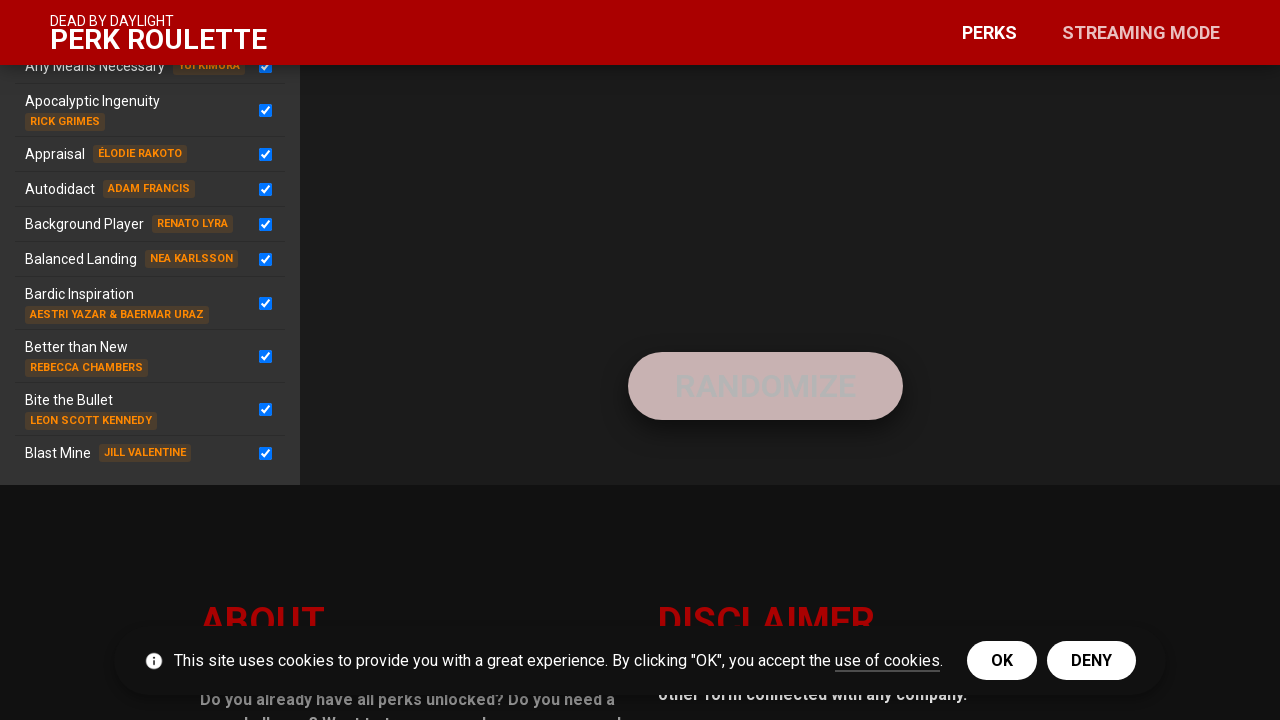

First perk name loaded and visible
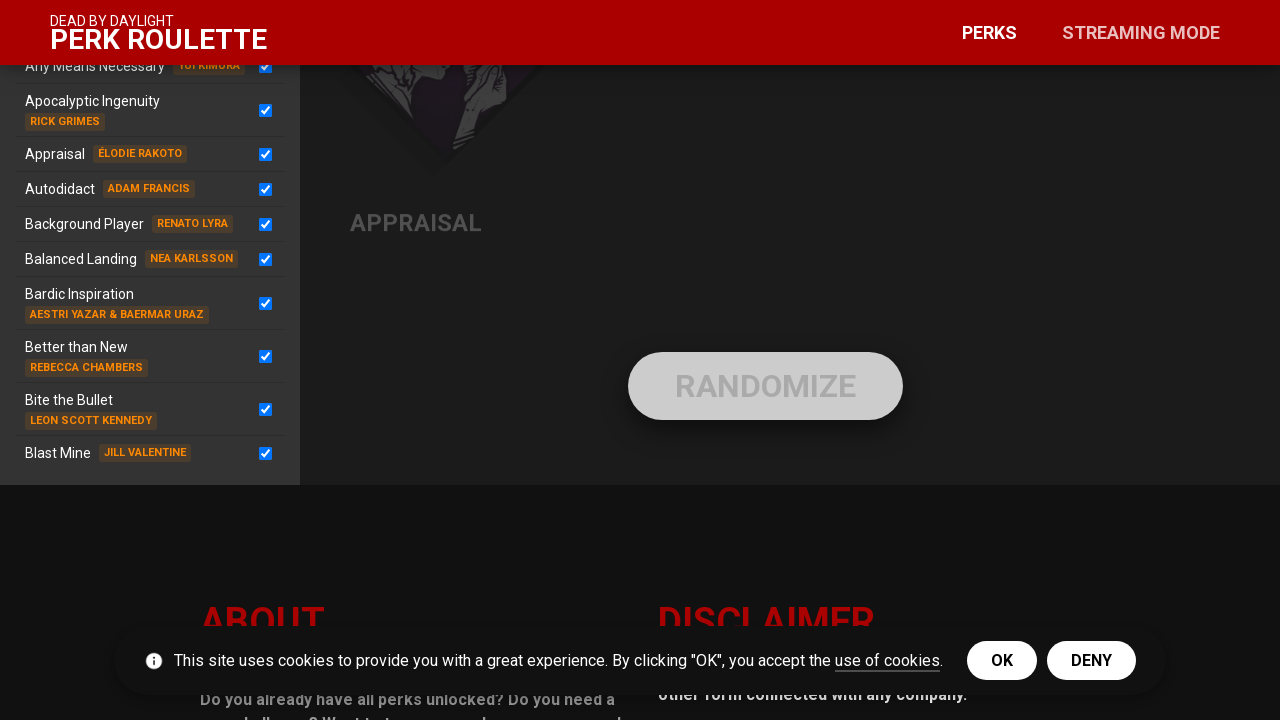

First perk icon loaded and visible
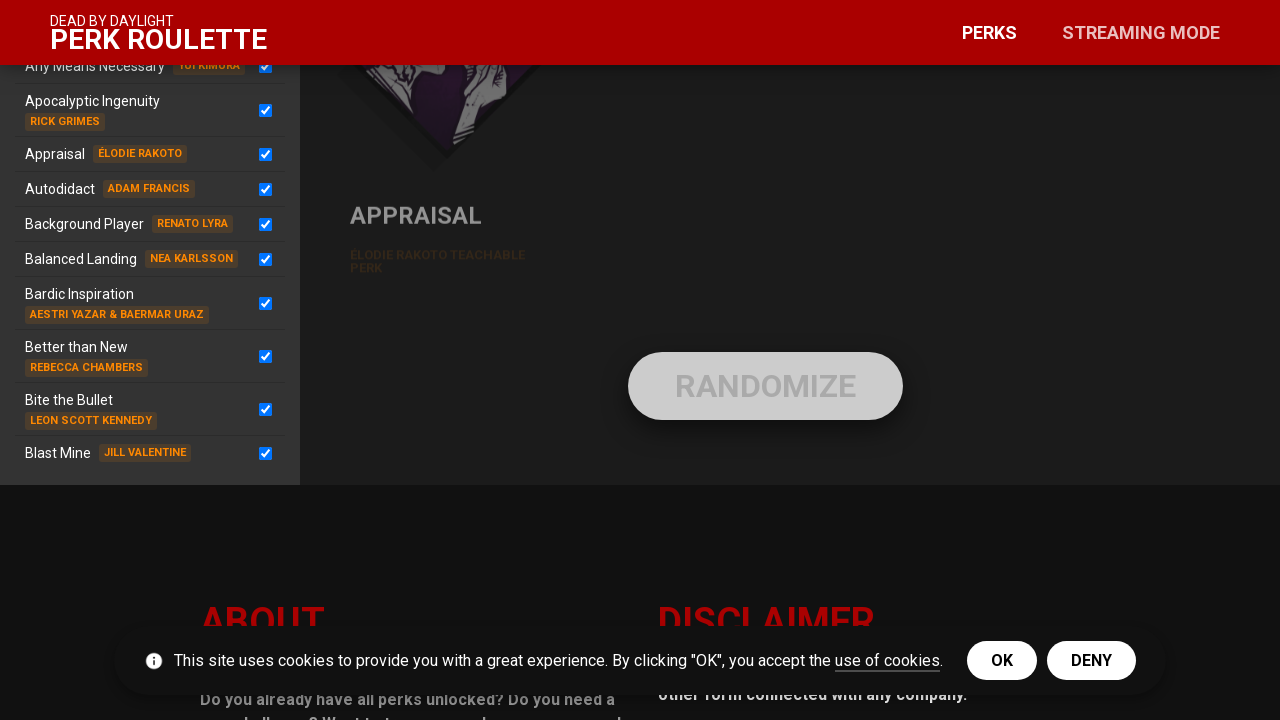

Second perk icon loaded and visible
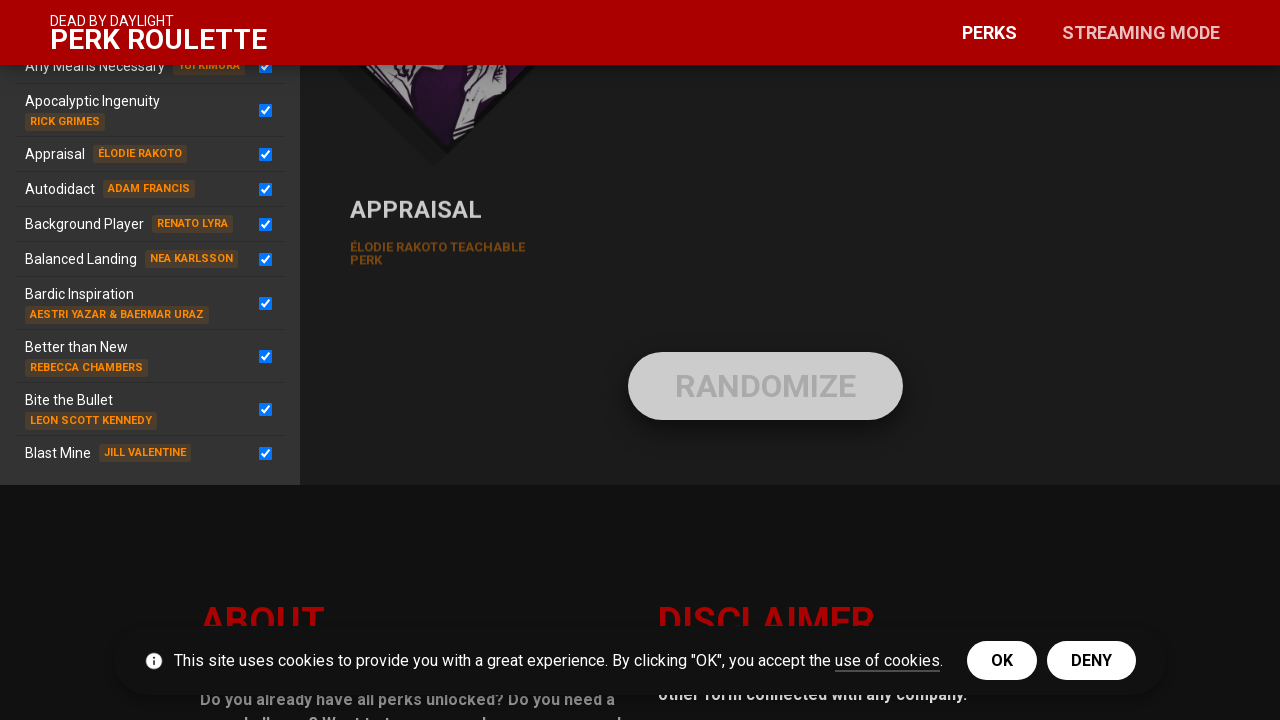

Third perk icon loaded and visible
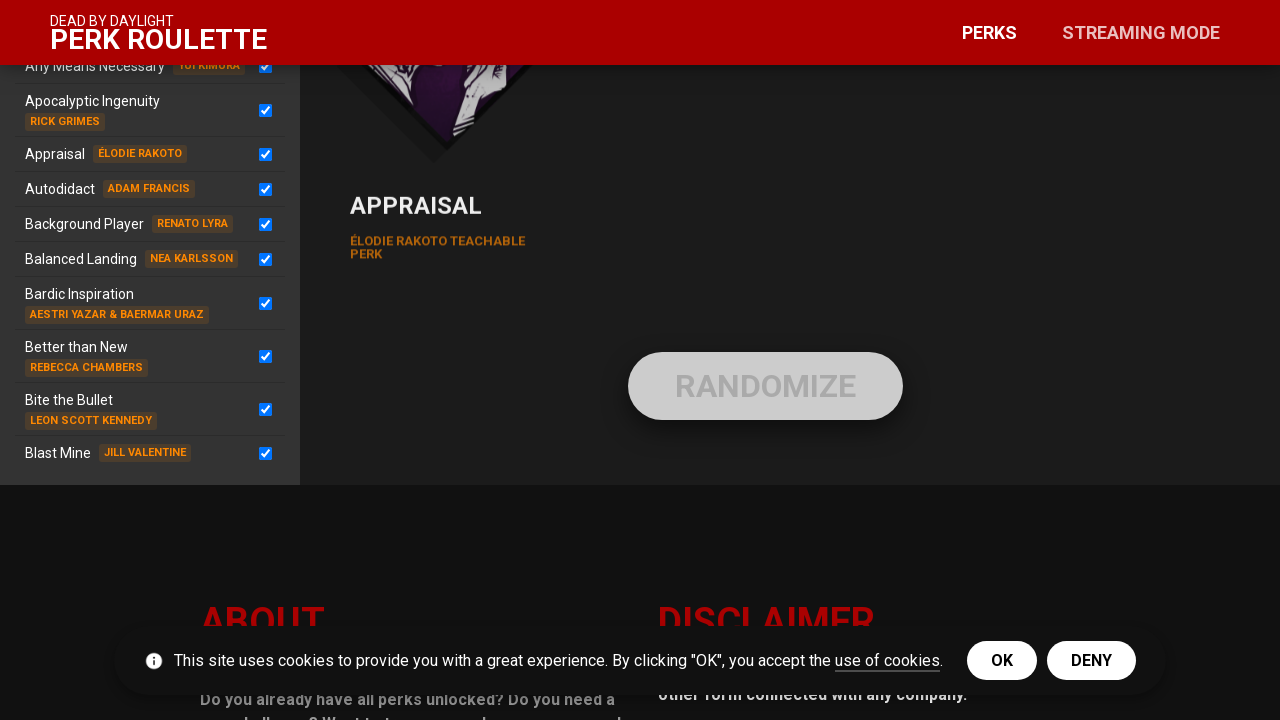

Fourth perk icon loaded and visible
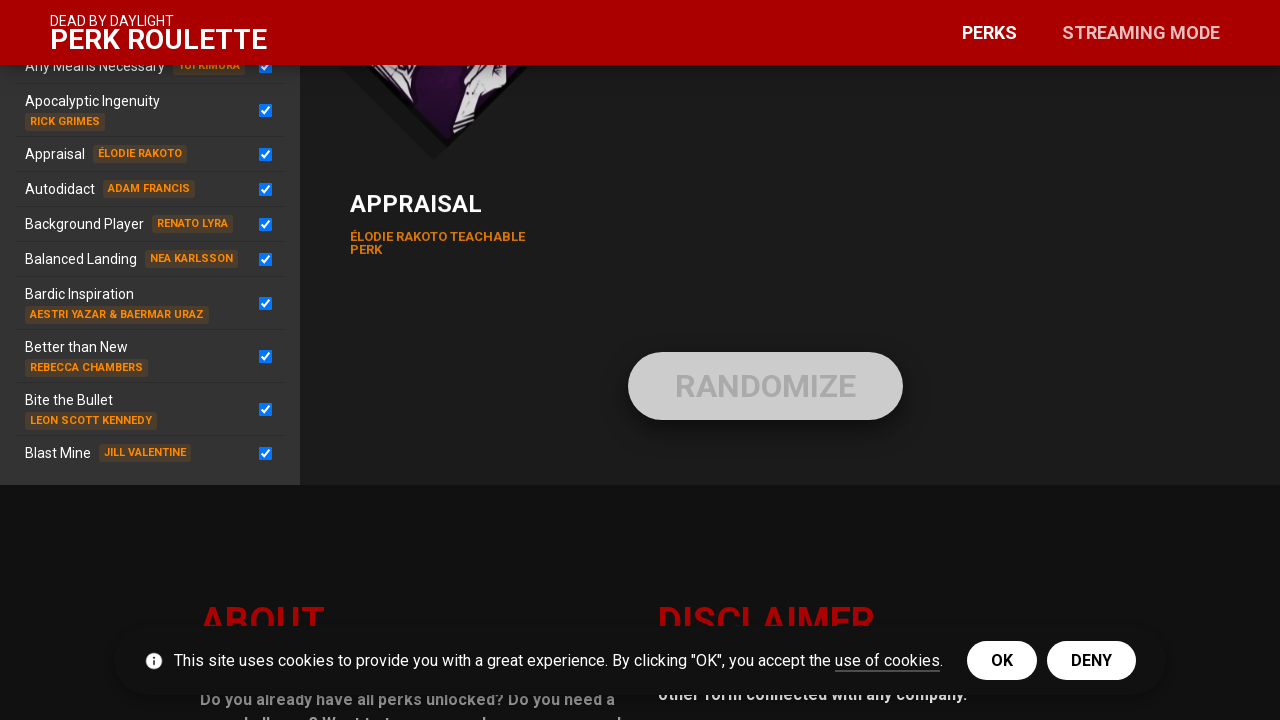

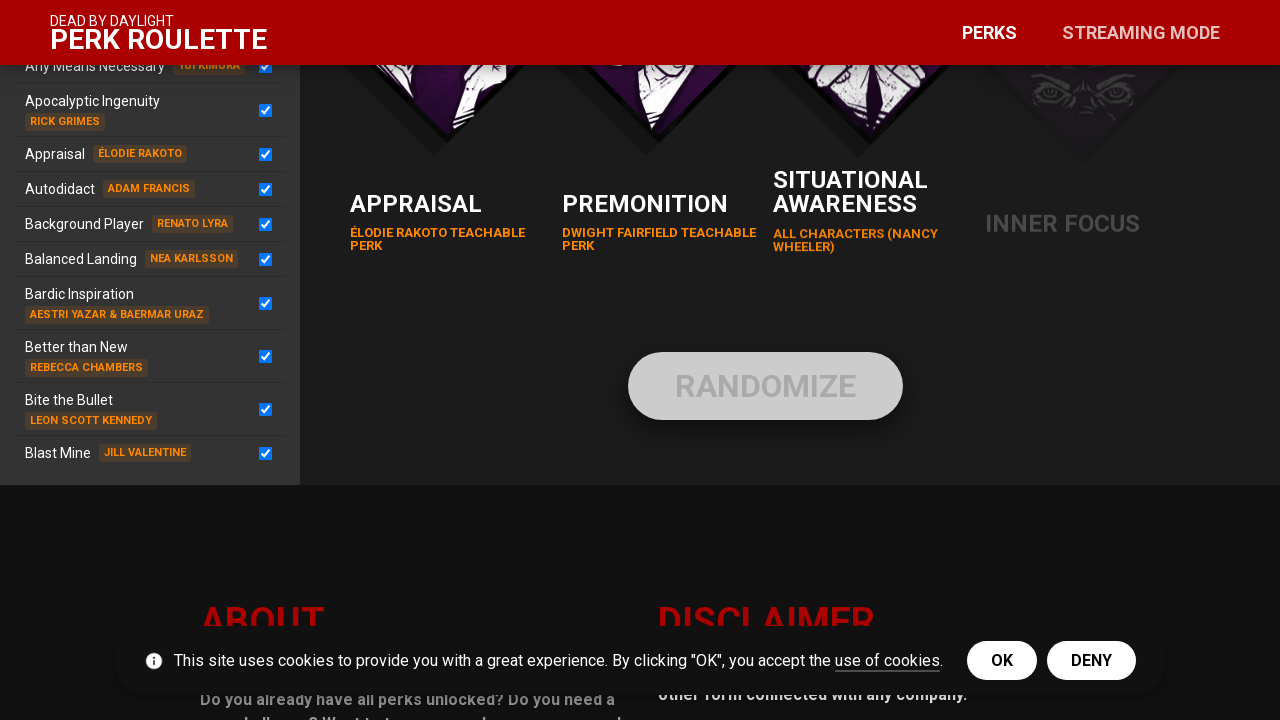